Tests handling of prompt alerts by dismissing the alert

Starting URL: https://www.tutorialspoint.com/selenium/practice/alerts.php

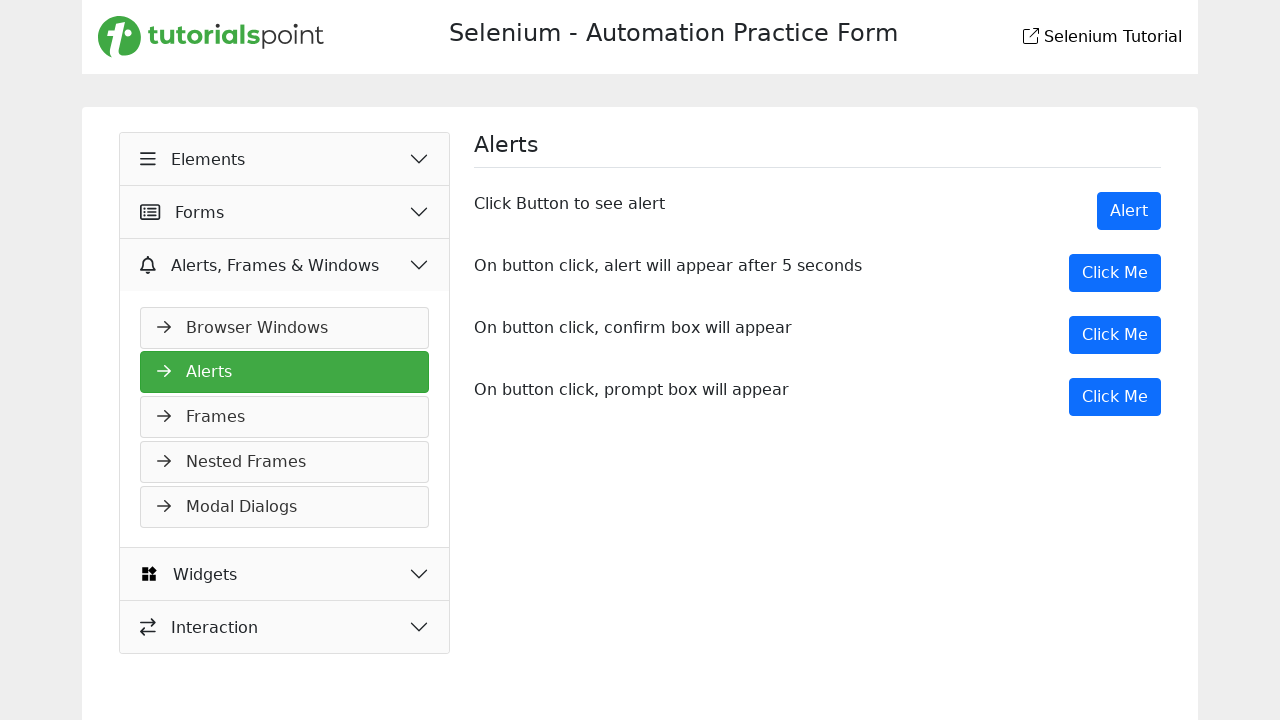

Clicked button to trigger prompt alert at (1115, 397) on xpath=//button[@onclick = 'myPromp()']
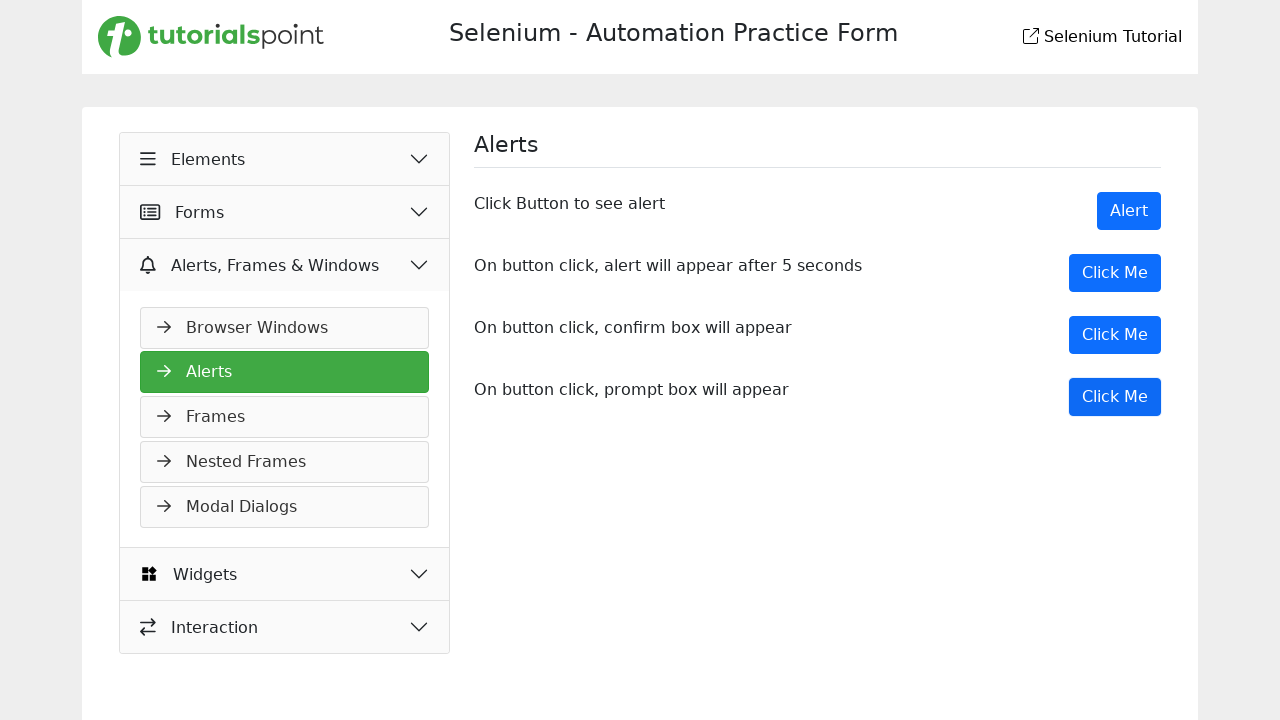

Set up dialog handler to dismiss alert
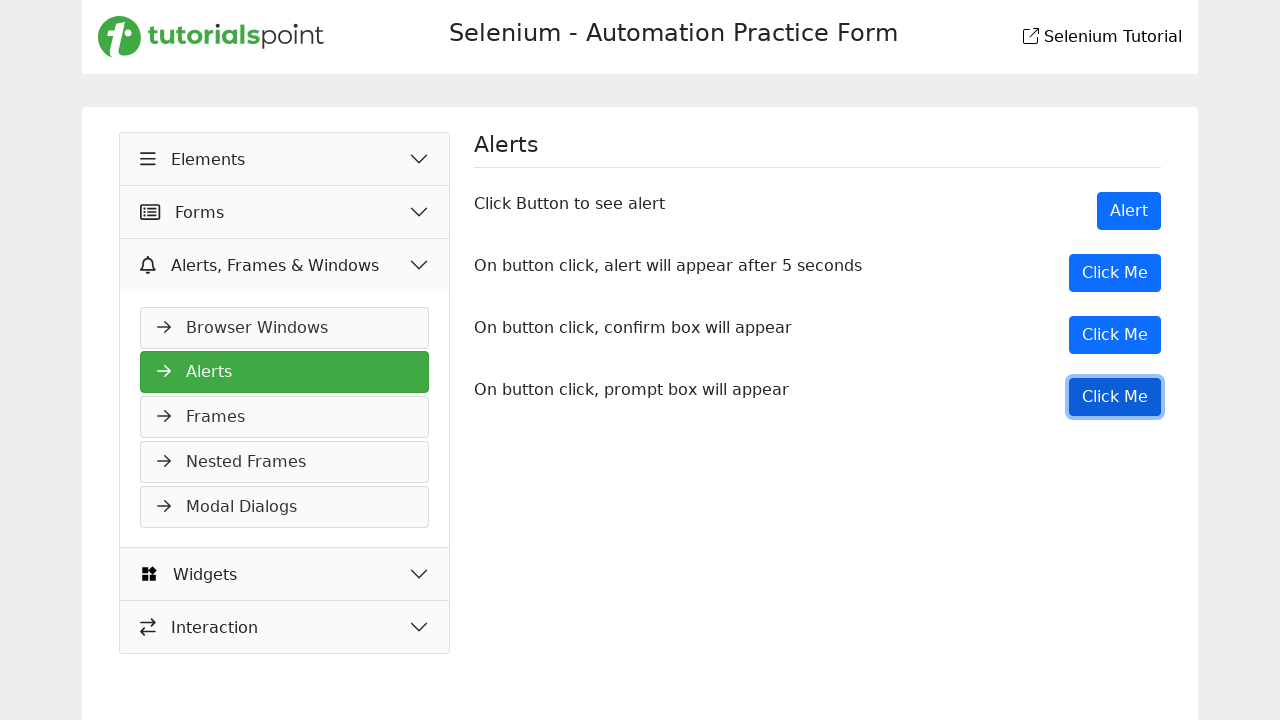

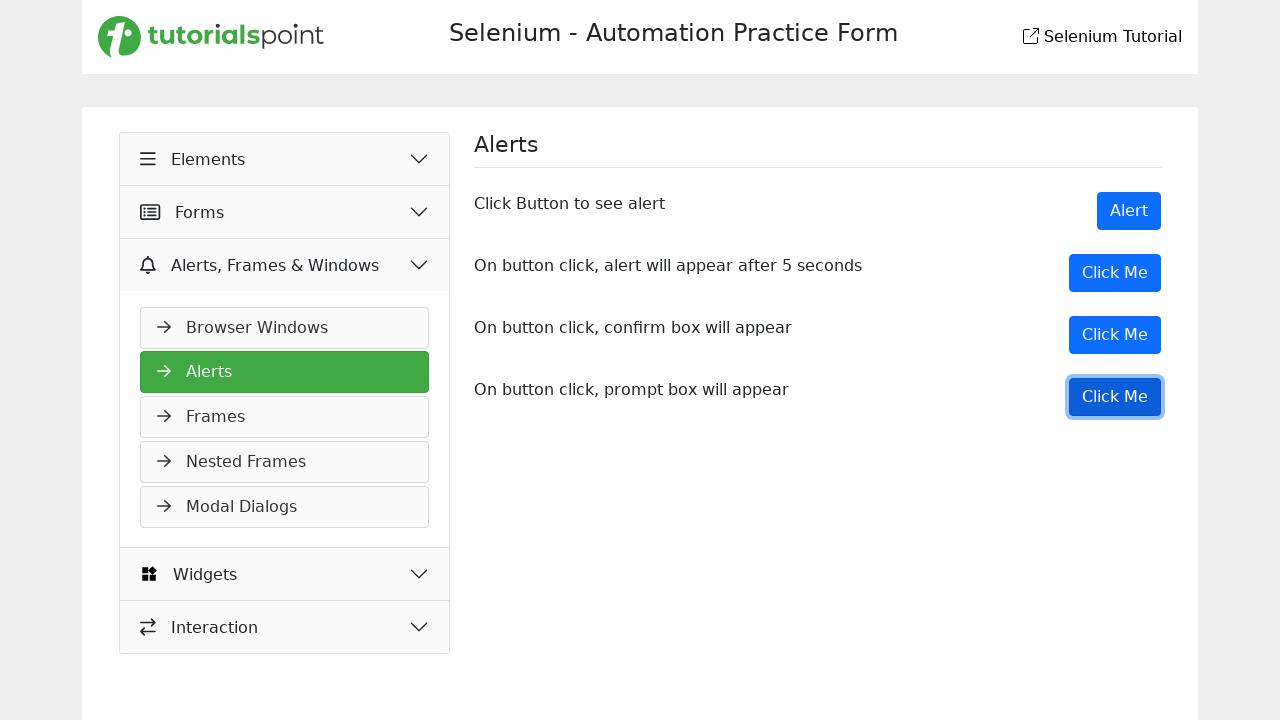